Tests BSN SSP lottery draw results search by entering an IC number into the search field and verifying the search returns a result message.

Starting URL: https://www.bsn.com.my/page/bsn-ssp-draw-results?lang=ms-MY

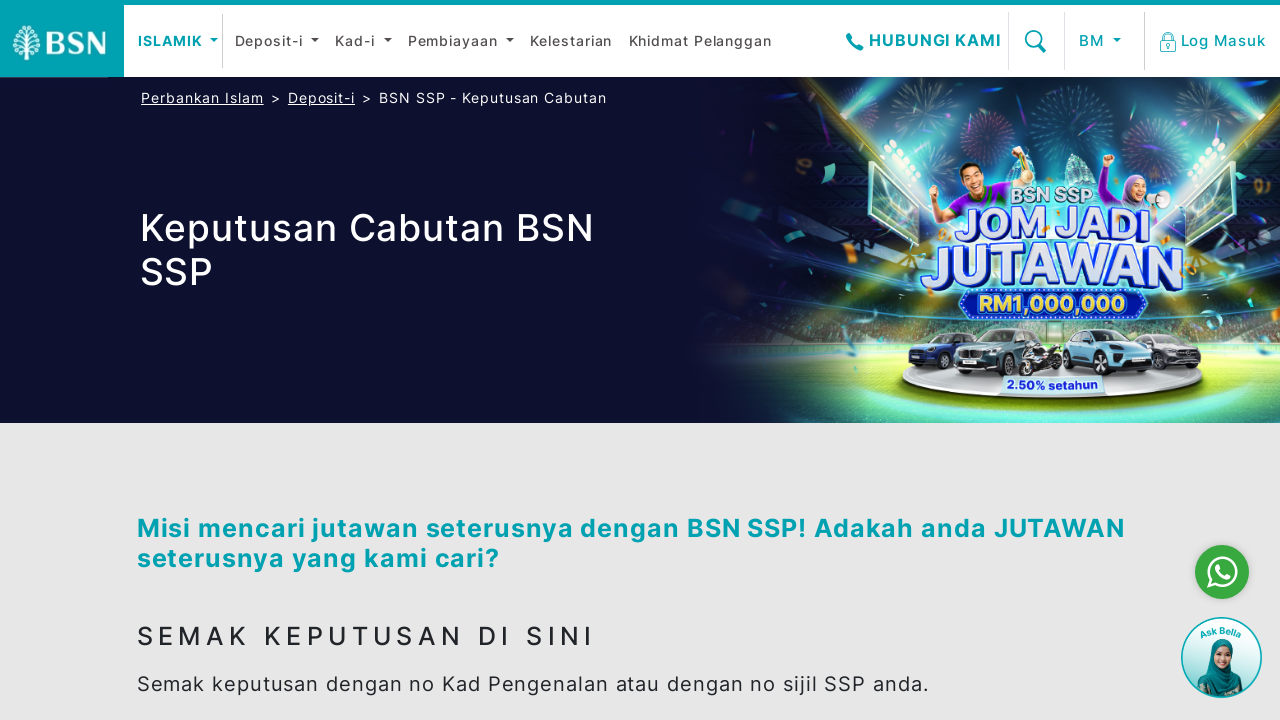

Scrolled to BSN SSP search section
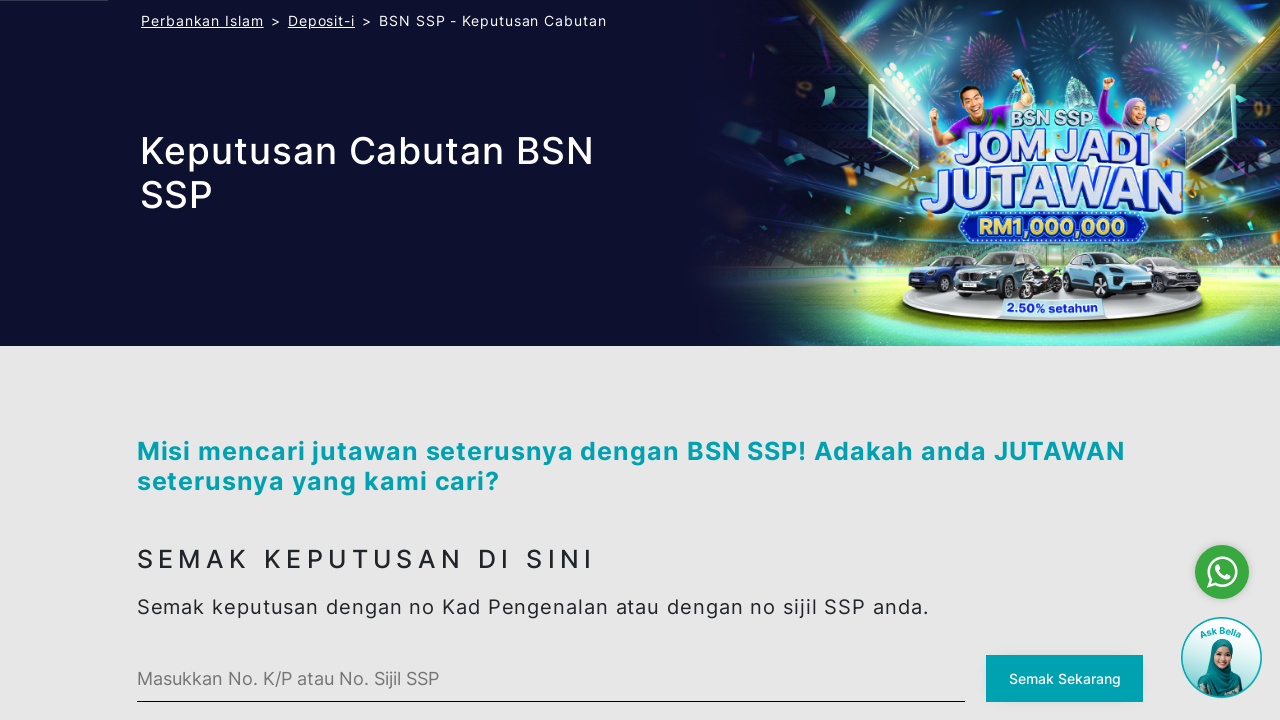

Entered IC number '890315085421' into search field on #ssp-search .bsn-custom-input
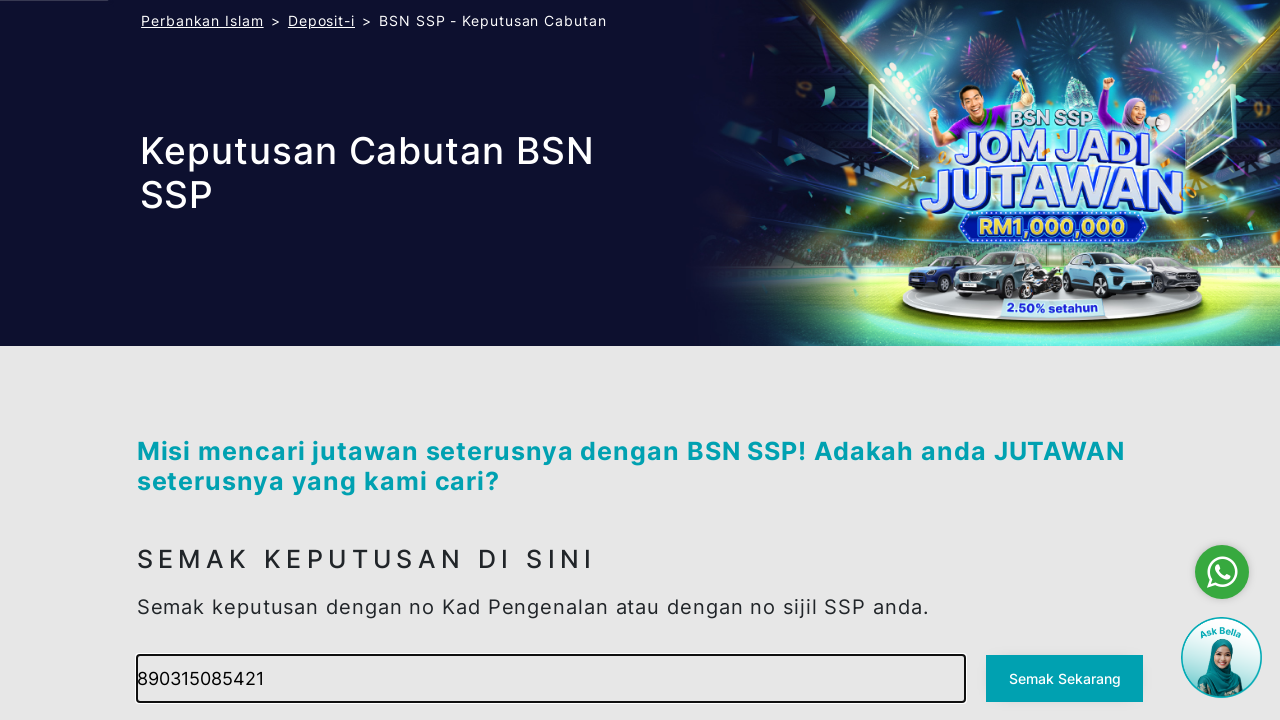

Focused on page body to trigger blur events on body
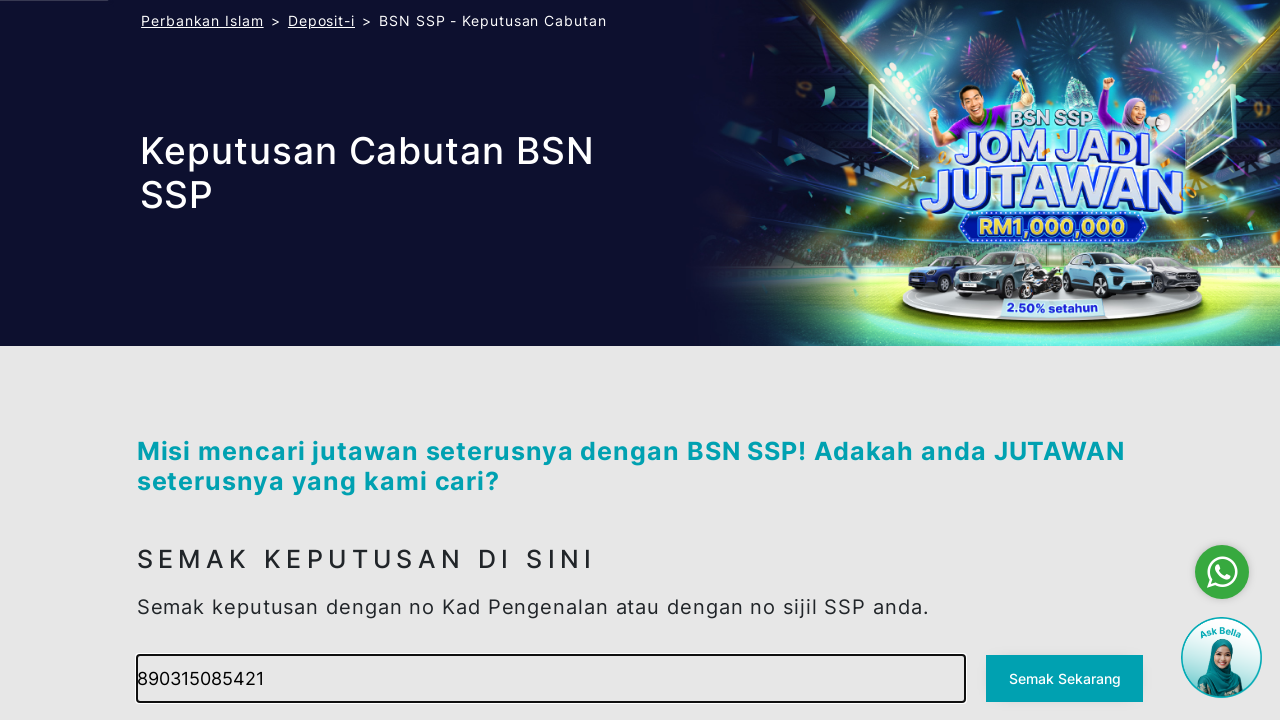

Clicked search button to submit IC number
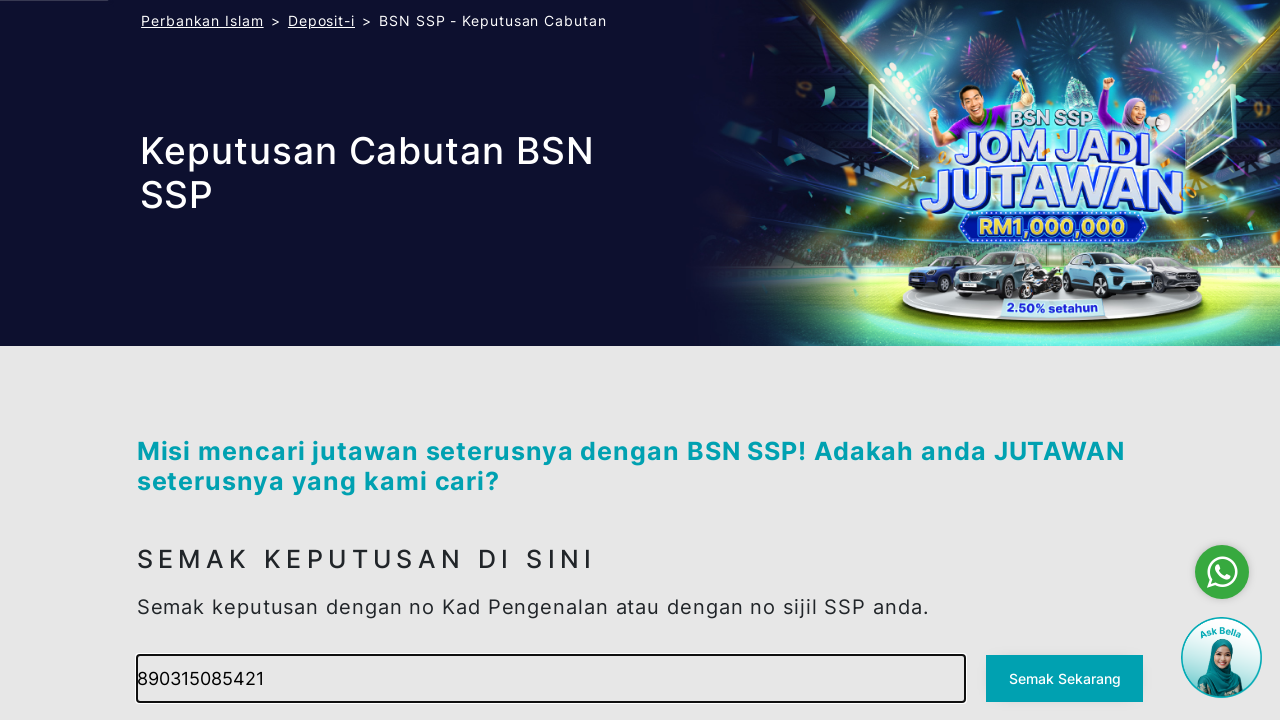

Search results loaded - winner information displayed
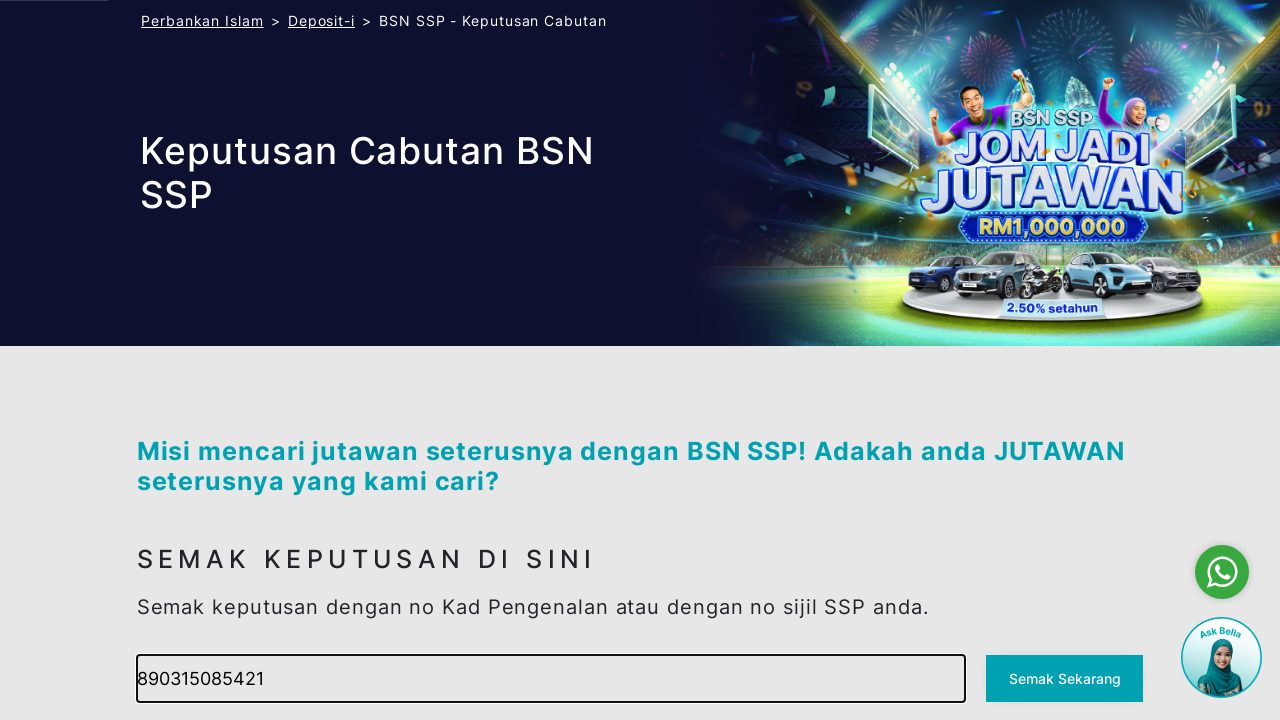

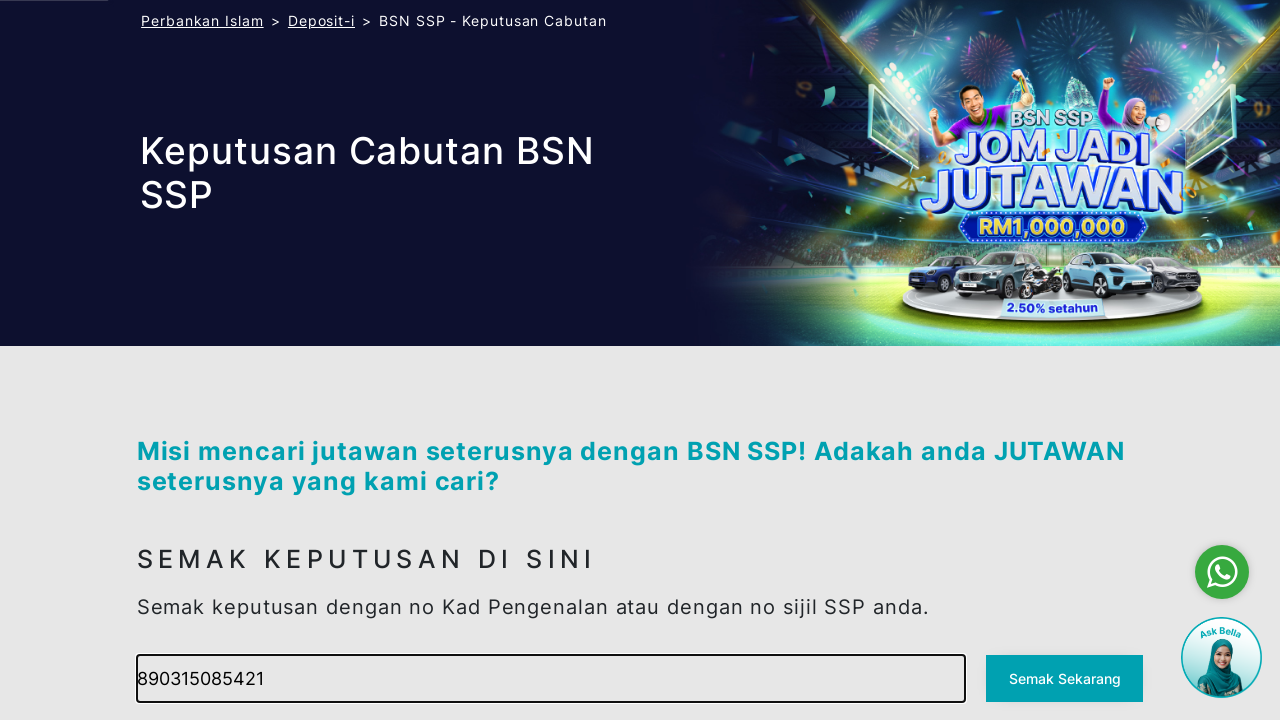